Tests tooltip functionality by hovering over an element and verifying tooltip content appears

Starting URL: https://jqueryui.com/tooltip/

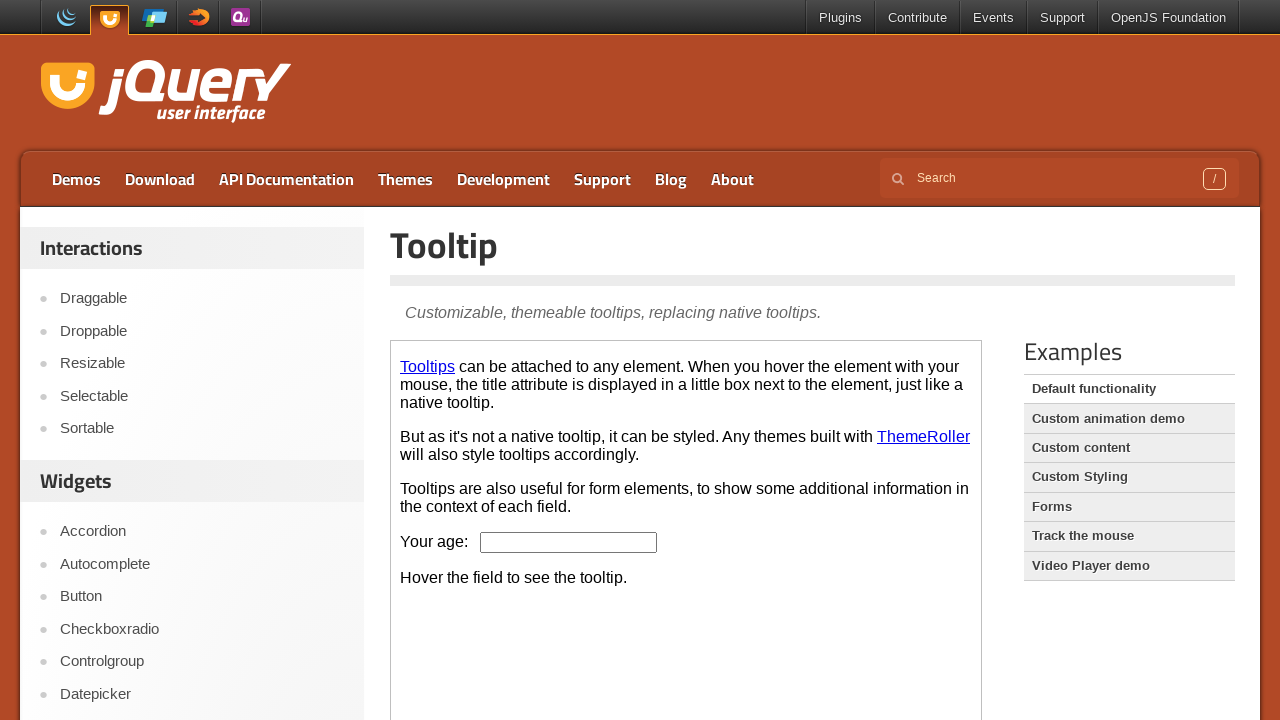

Located demo frame containing tooltip
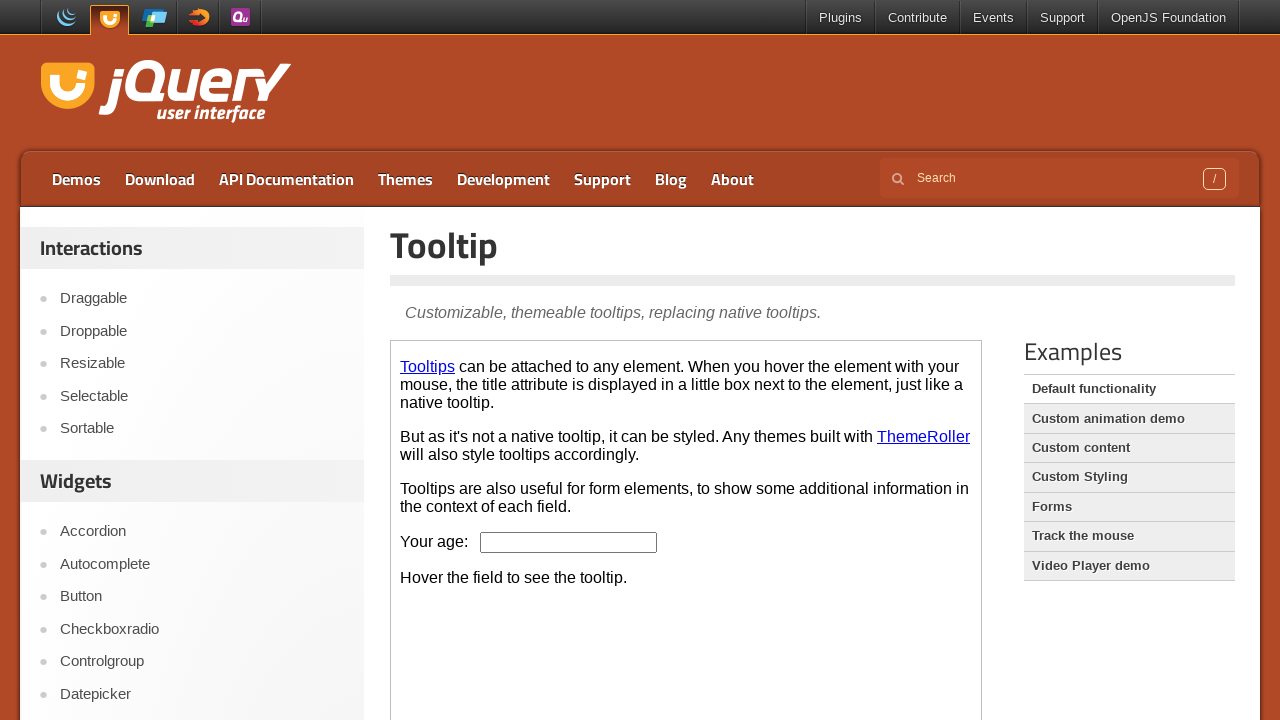

Located age input field
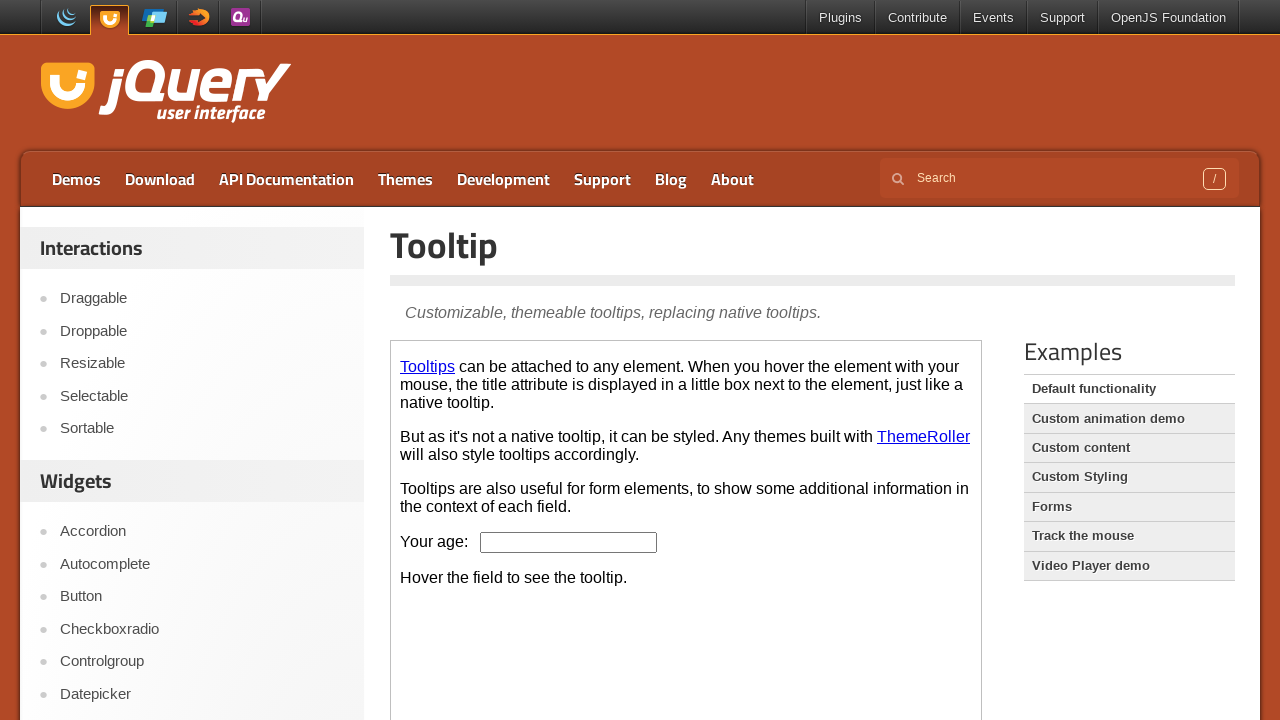

Hovered over age input field to trigger tooltip at (569, 542) on .demo-frame >> internal:control=enter-frame >> #age
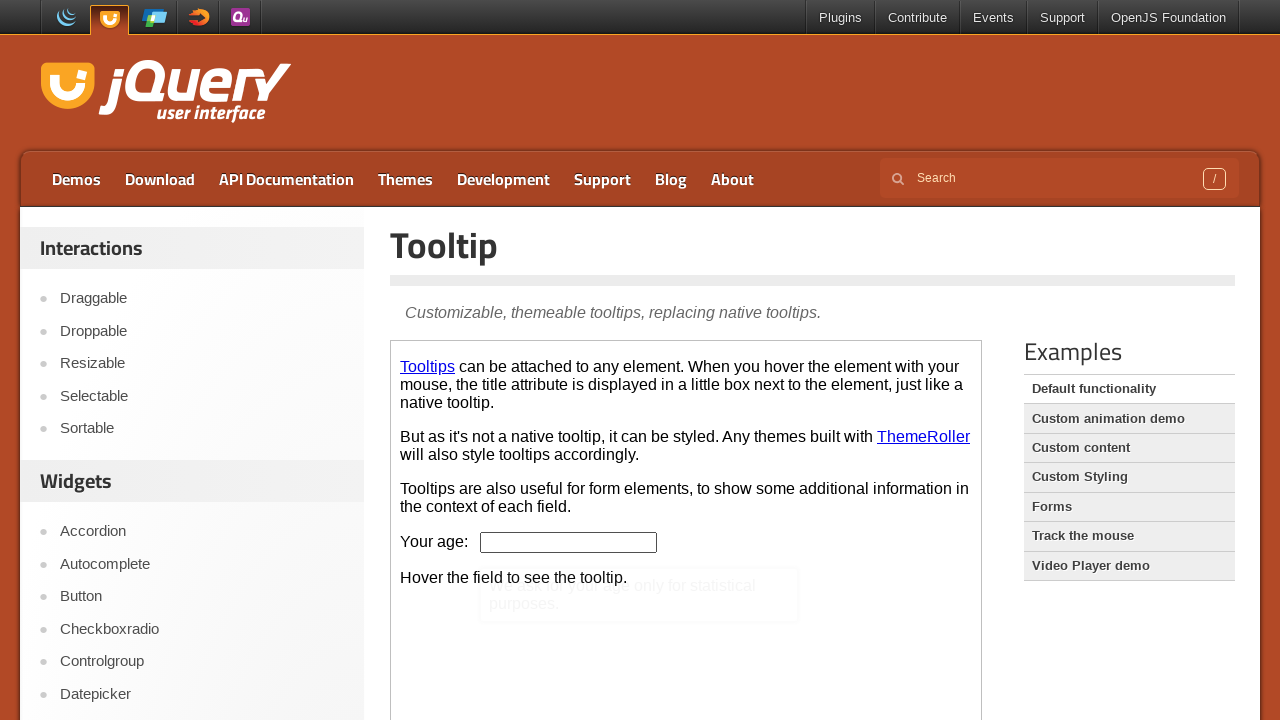

Located tooltip content element
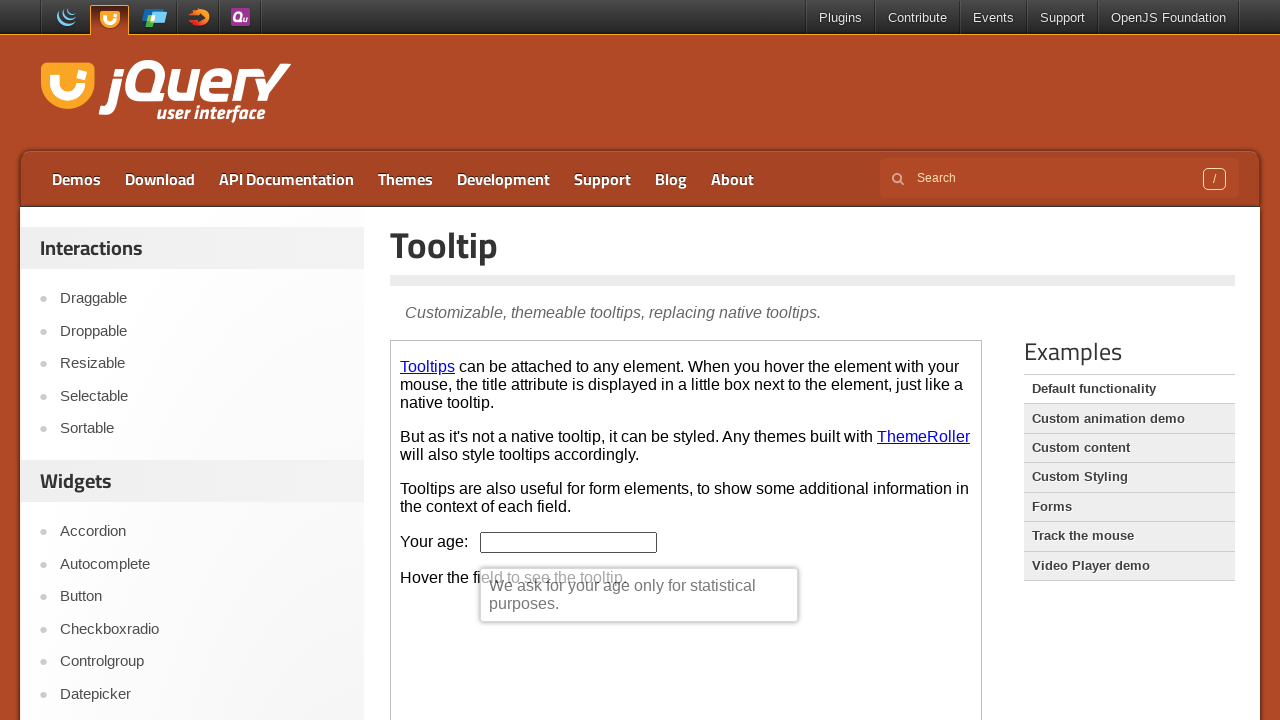

Tooltip content appeared and is visible
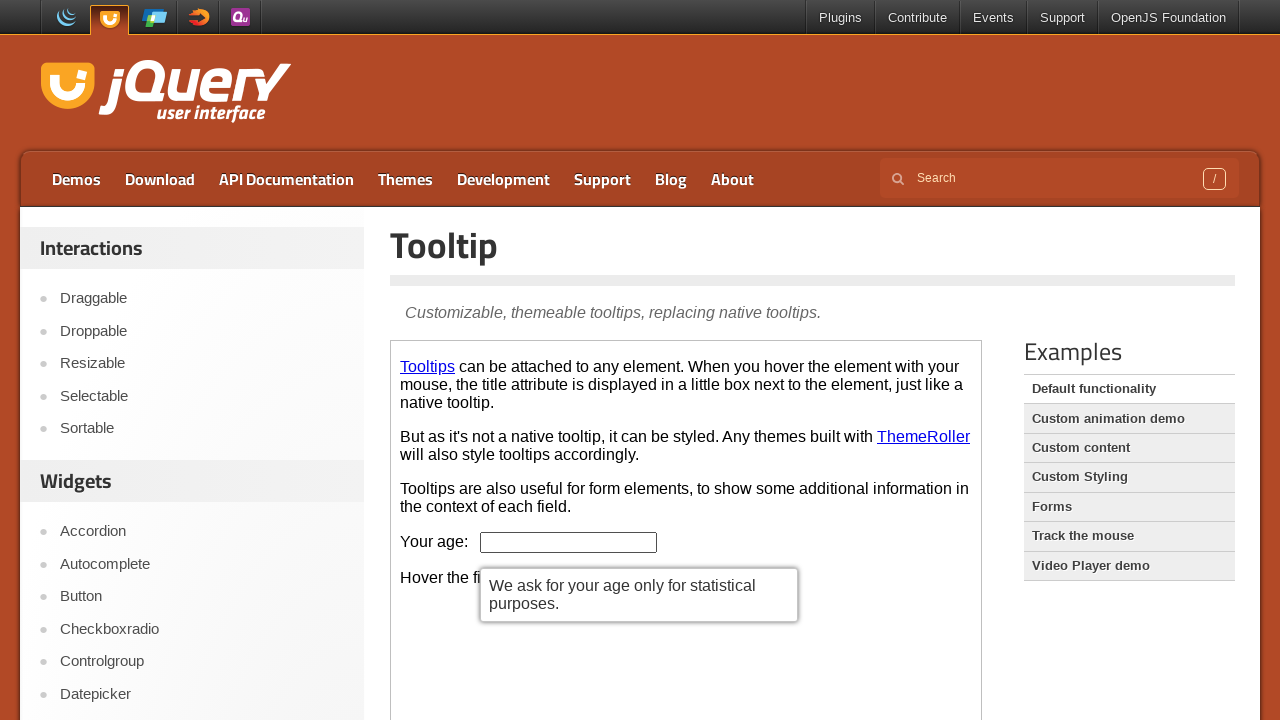

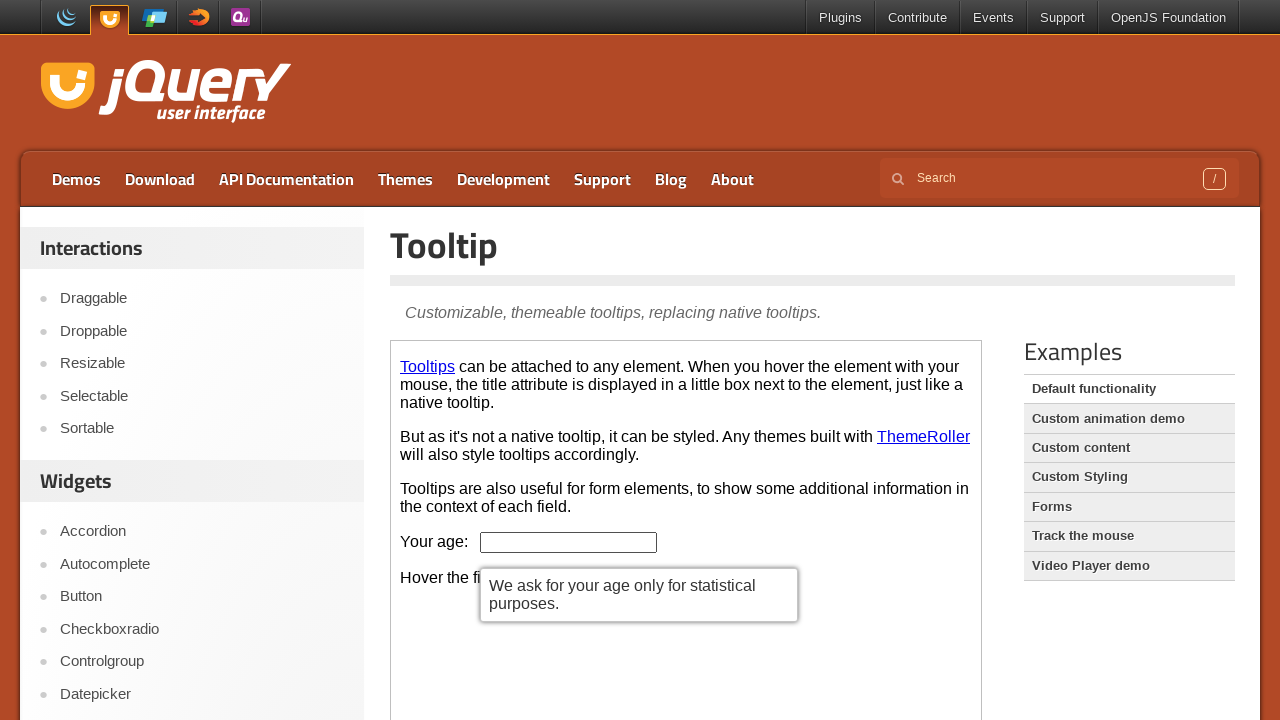